Tests checkbox handling by selecting the first 4 checkboxes, waiting, then unselecting any that are currently selected

Starting URL: https://testautomationpractice.blogspot.com/

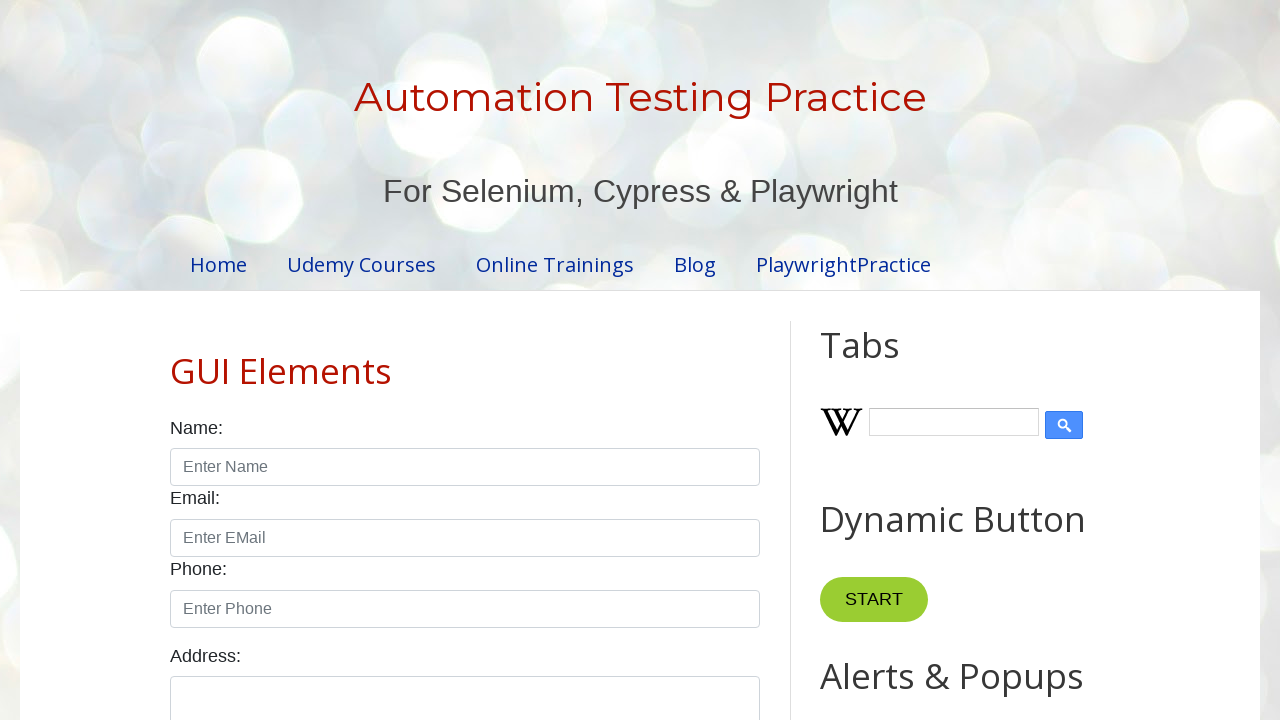

Navigated to test automation practice website
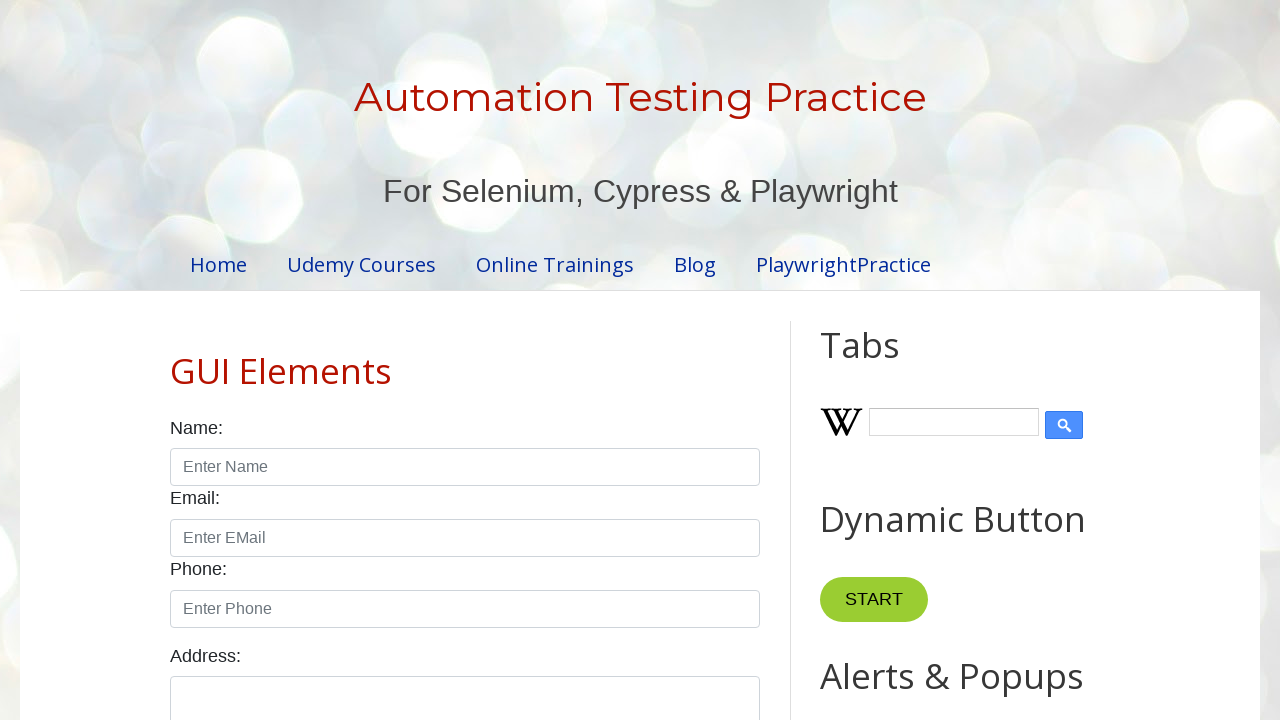

Located all checkboxes with form-check-input class
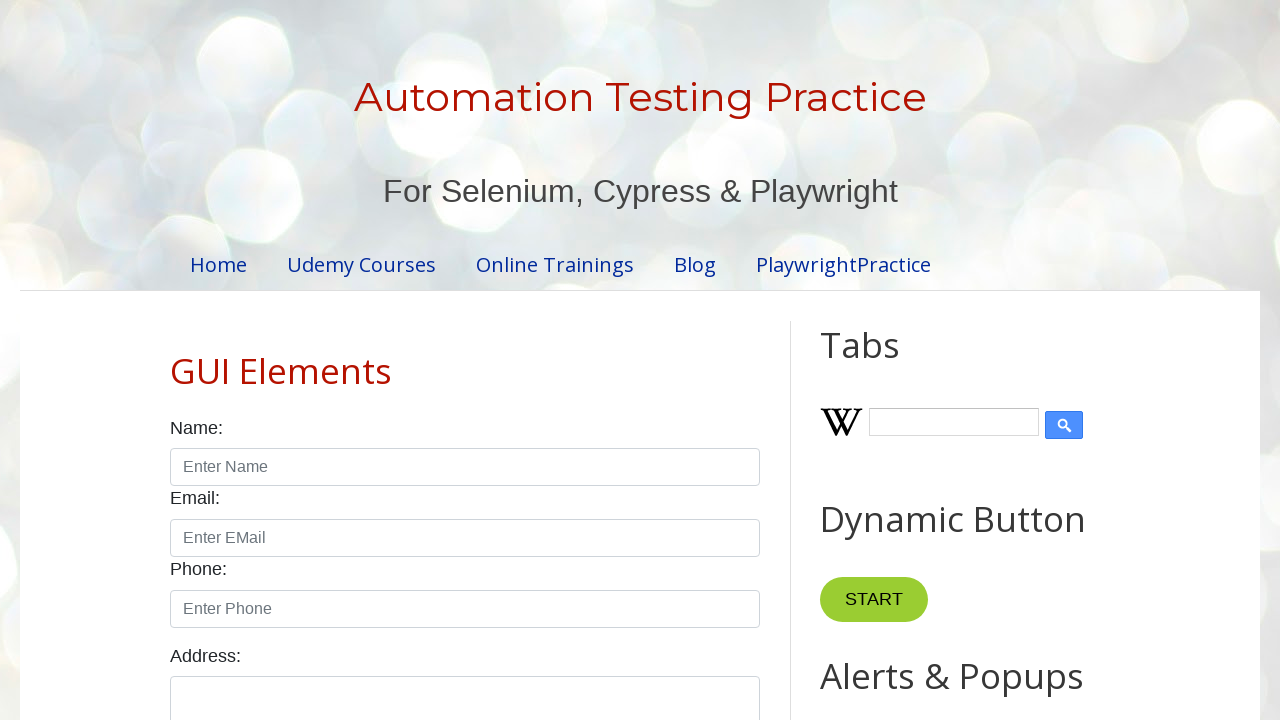

Clicked checkbox #1 to select it at (176, 360) on input.form-check-input[type='checkbox'] >> nth=0
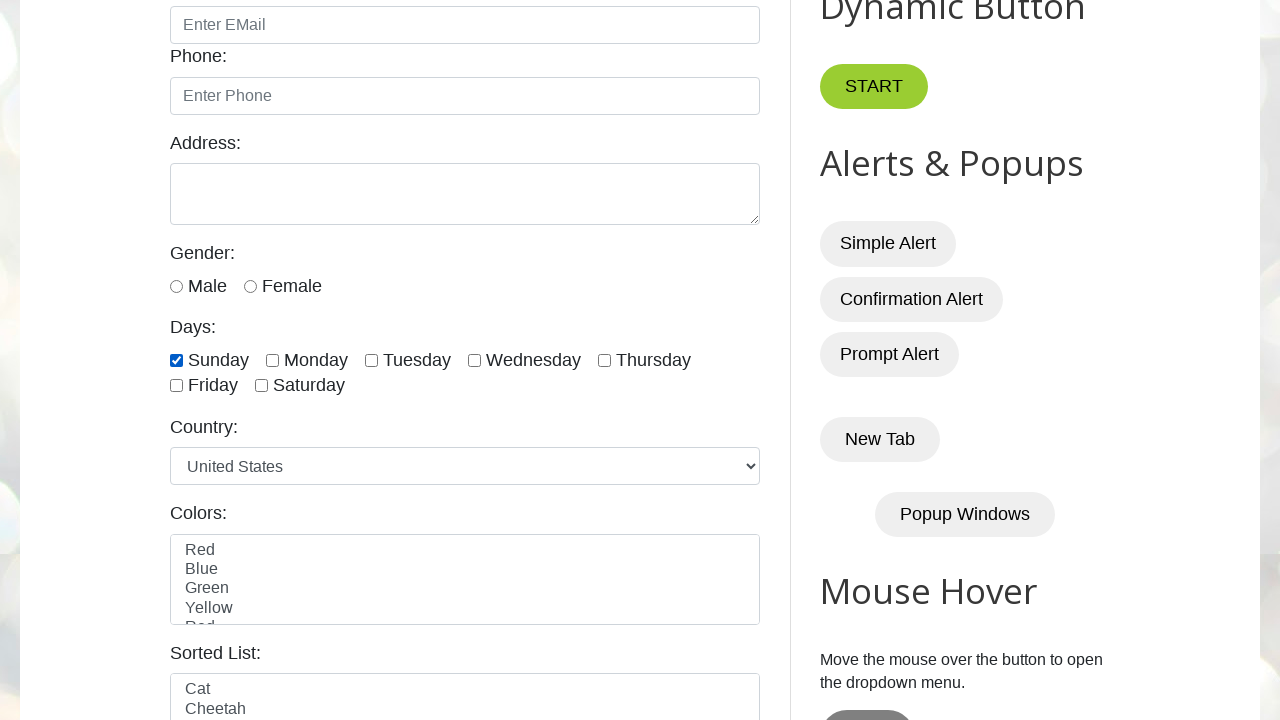

Clicked checkbox #2 to select it at (272, 360) on input.form-check-input[type='checkbox'] >> nth=1
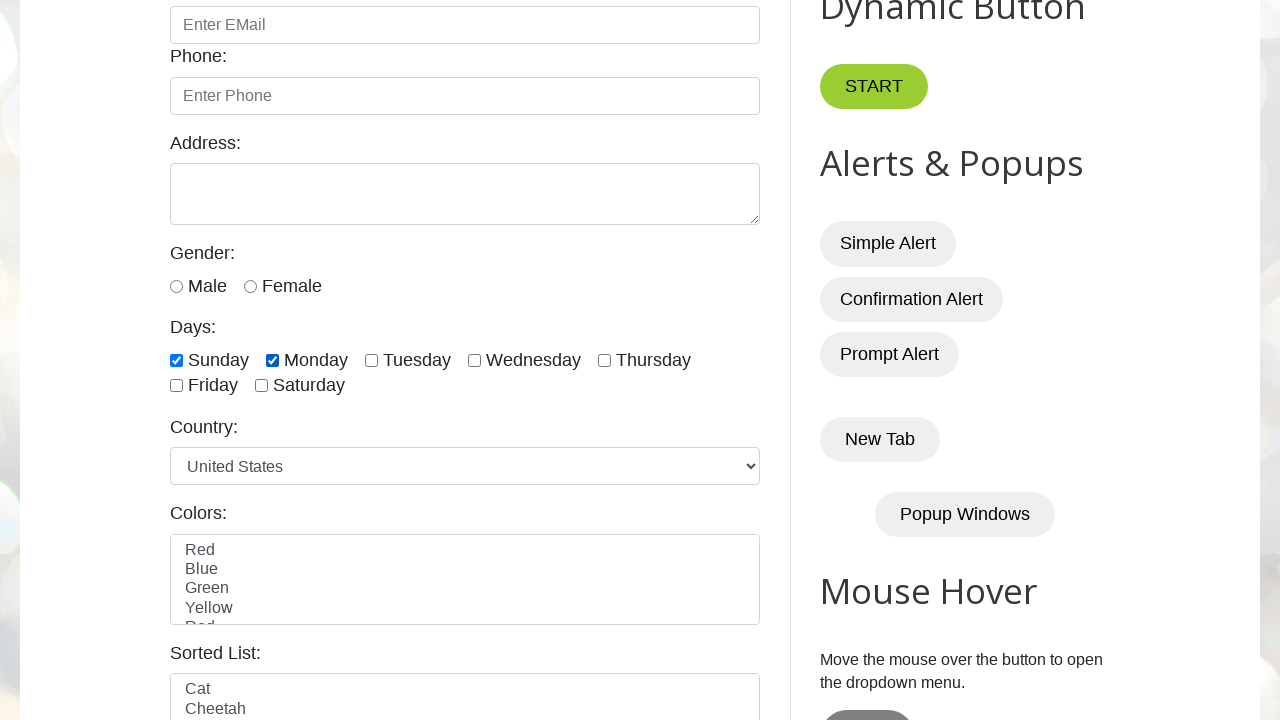

Clicked checkbox #3 to select it at (372, 360) on input.form-check-input[type='checkbox'] >> nth=2
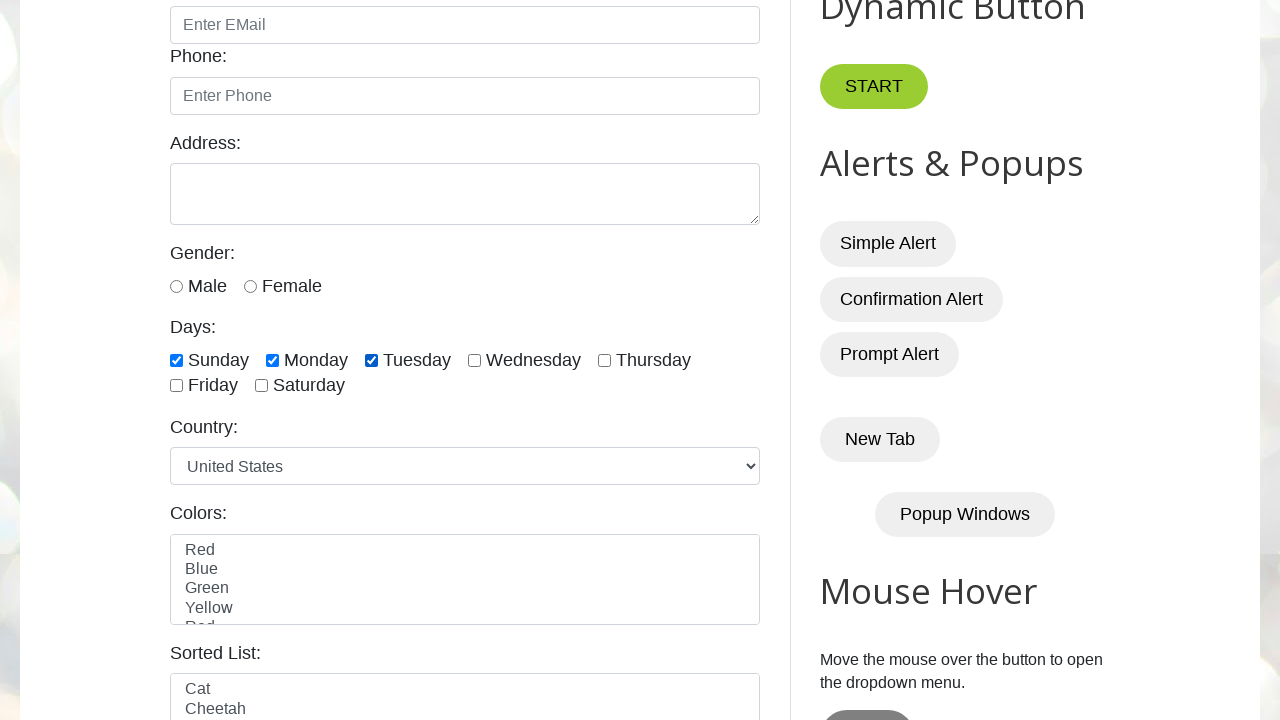

Clicked checkbox #4 to select it at (474, 360) on input.form-check-input[type='checkbox'] >> nth=3
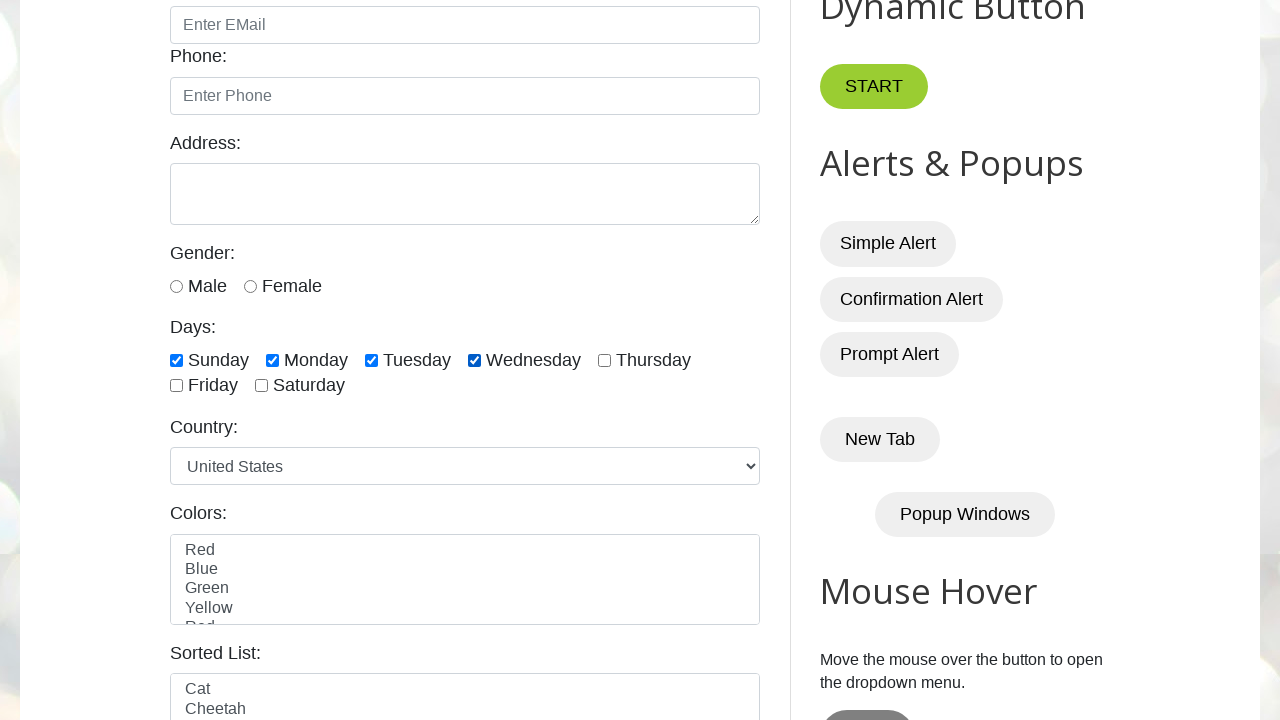

Waited for 5 seconds
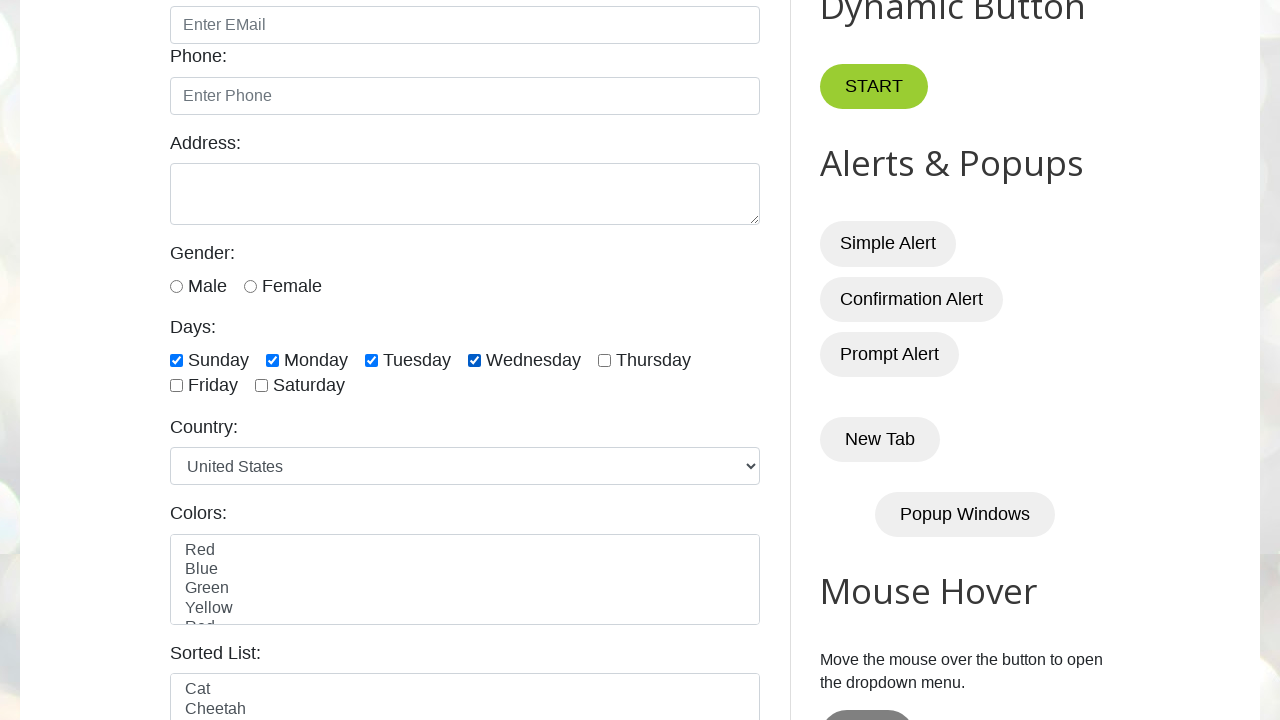

Counted total checkboxes: 7
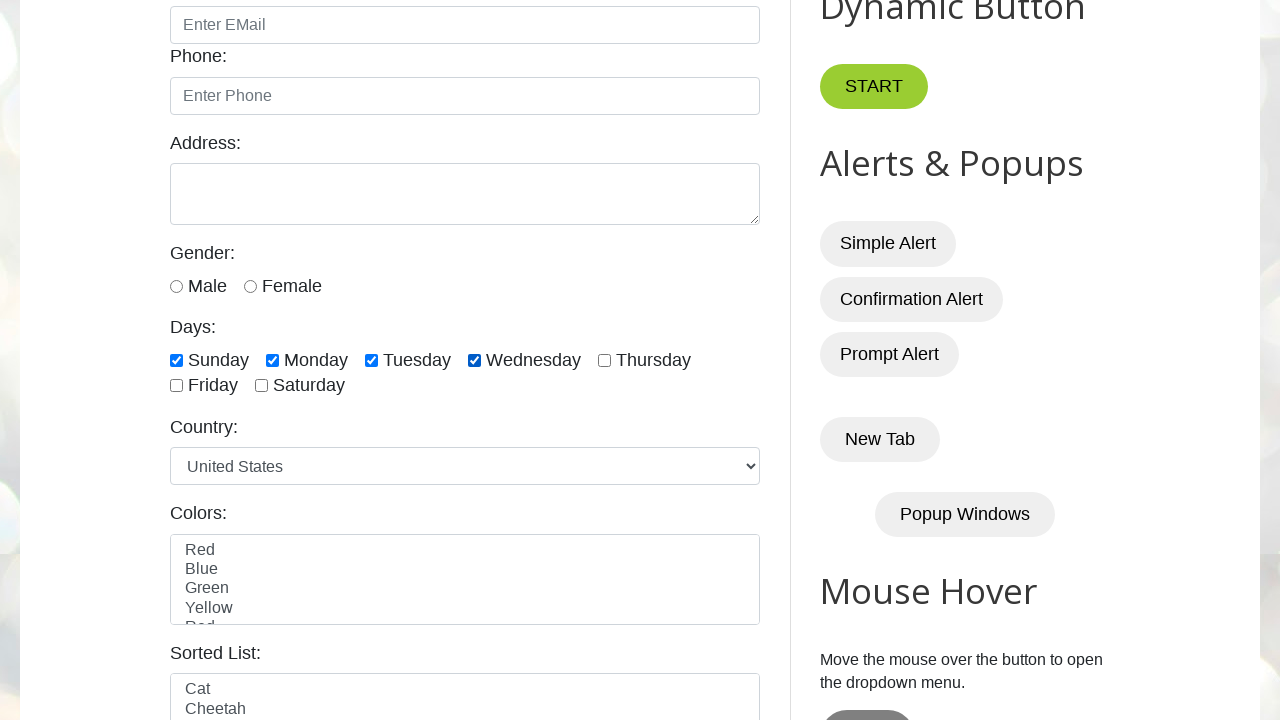

Unchecked checkbox #1 that was selected at (176, 360) on input.form-check-input[type='checkbox'] >> nth=0
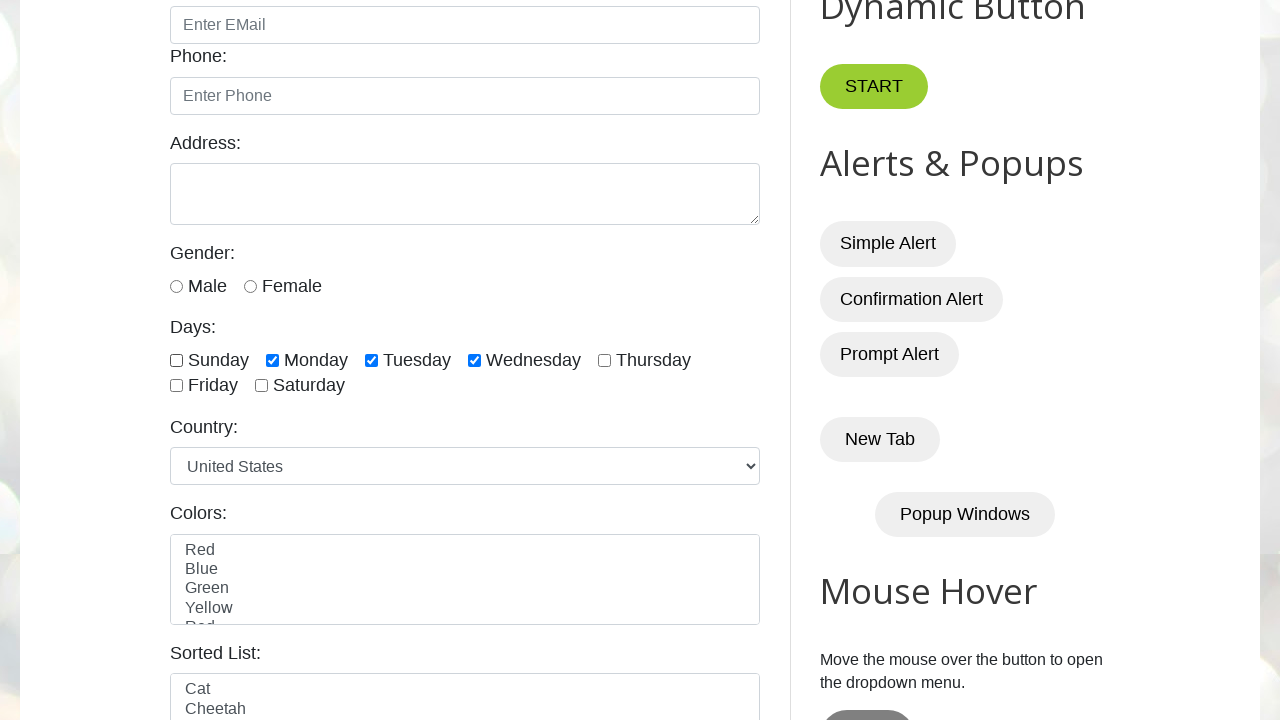

Unchecked checkbox #2 that was selected at (272, 360) on input.form-check-input[type='checkbox'] >> nth=1
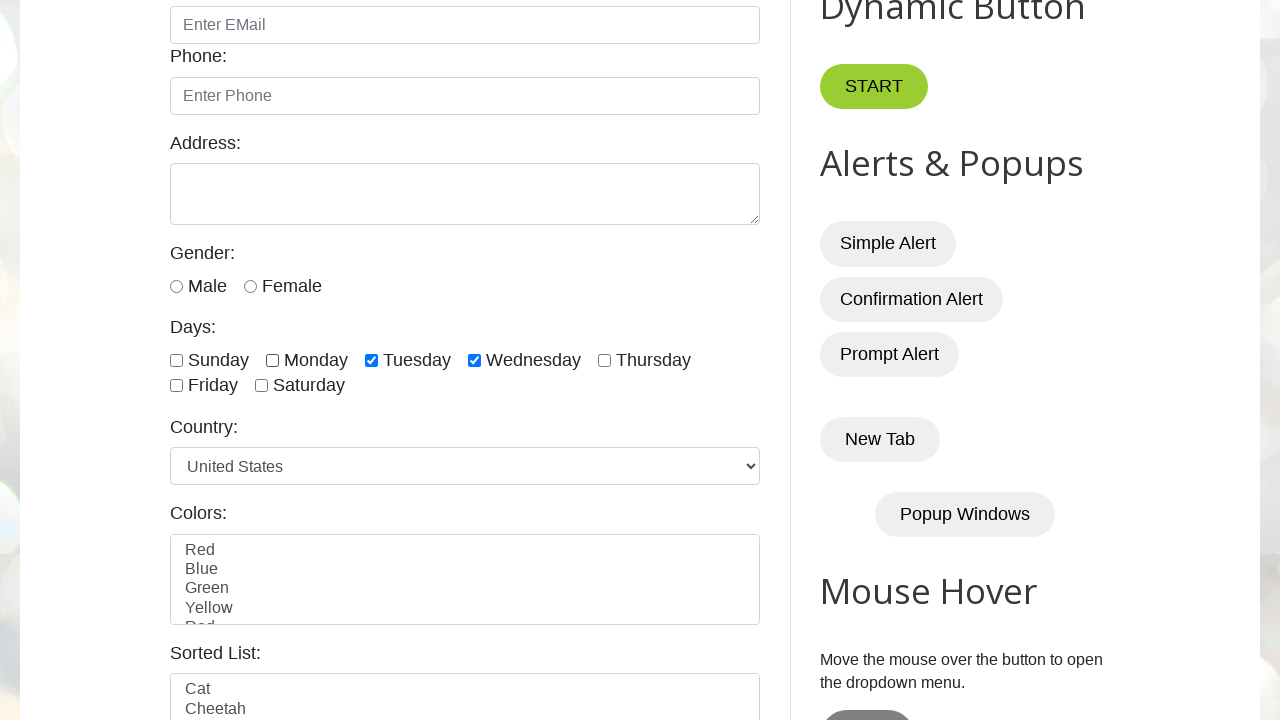

Unchecked checkbox #3 that was selected at (372, 360) on input.form-check-input[type='checkbox'] >> nth=2
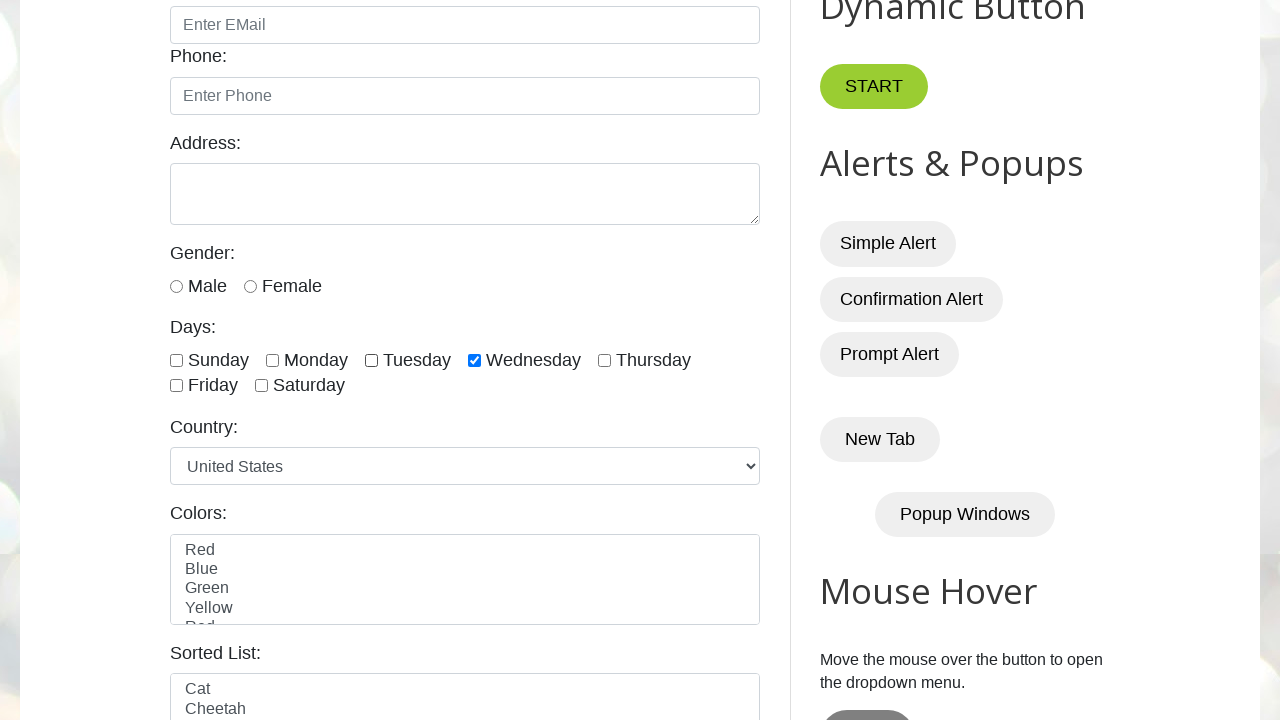

Unchecked checkbox #4 that was selected at (474, 360) on input.form-check-input[type='checkbox'] >> nth=3
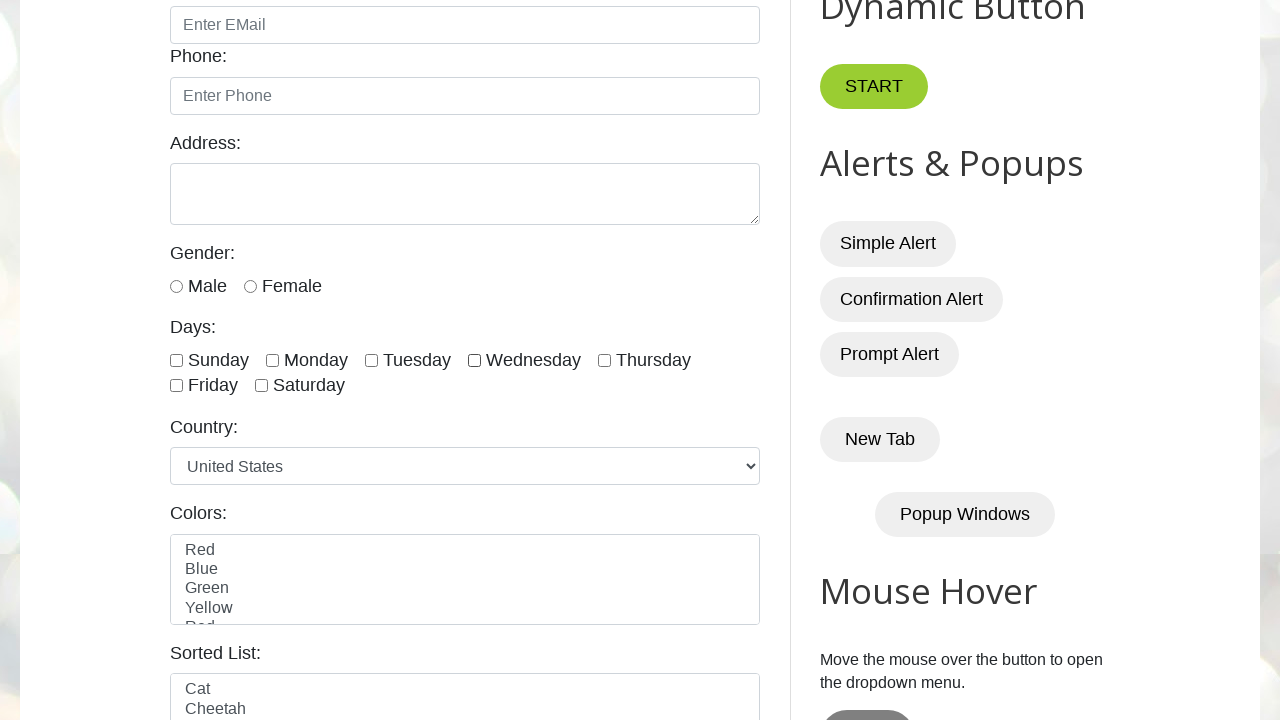

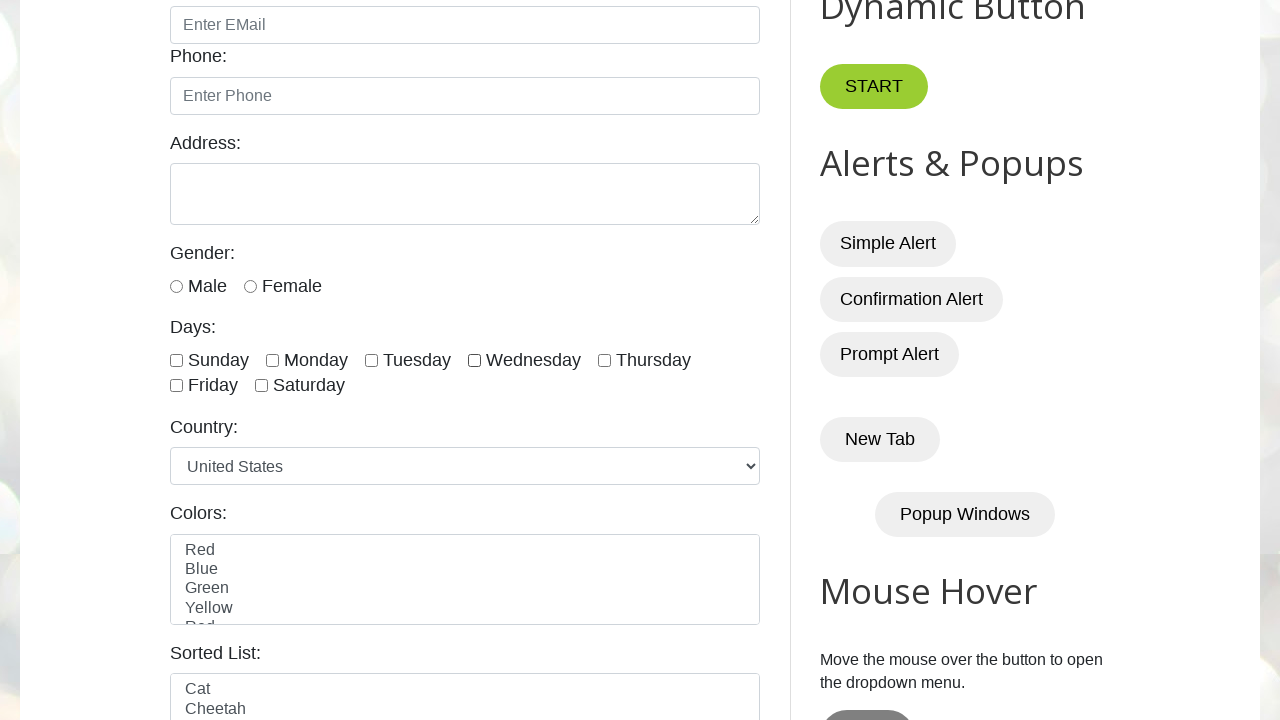